Tests navigation to a new URL by loading a different page using goto

Starting URL: https://devqa.io/

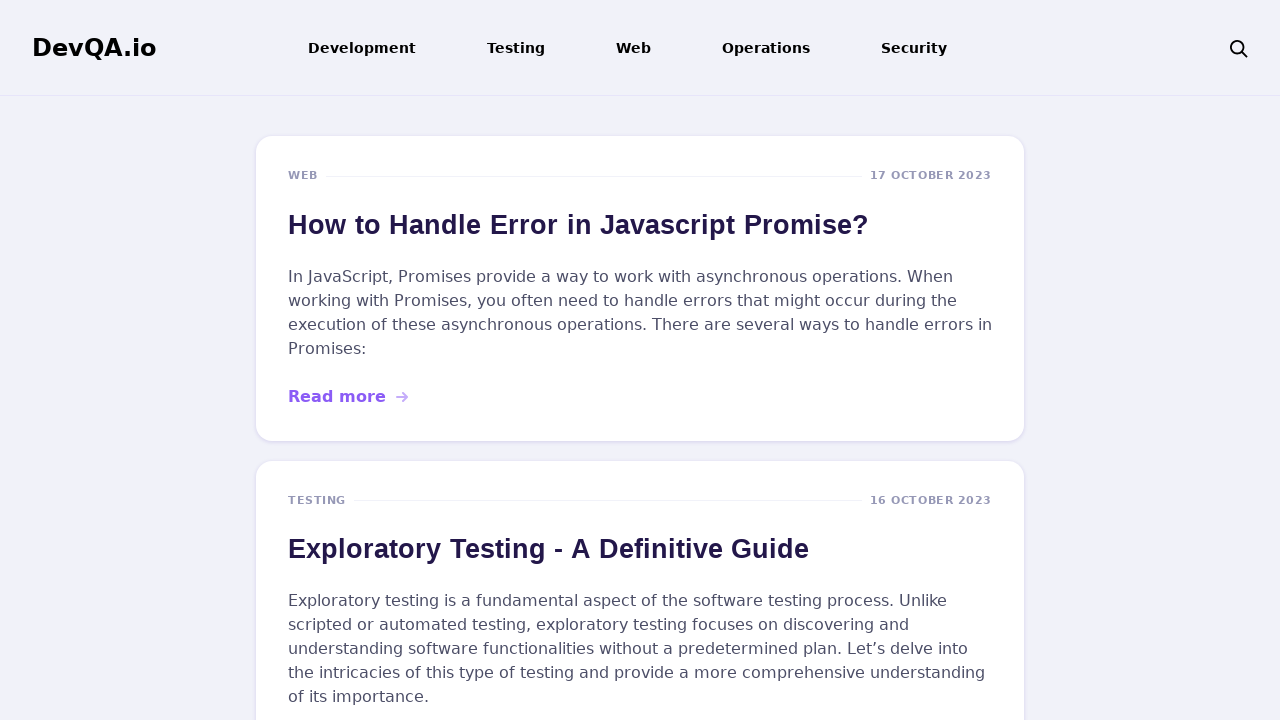

Initial page at https://devqa.io/ loaded and network idle
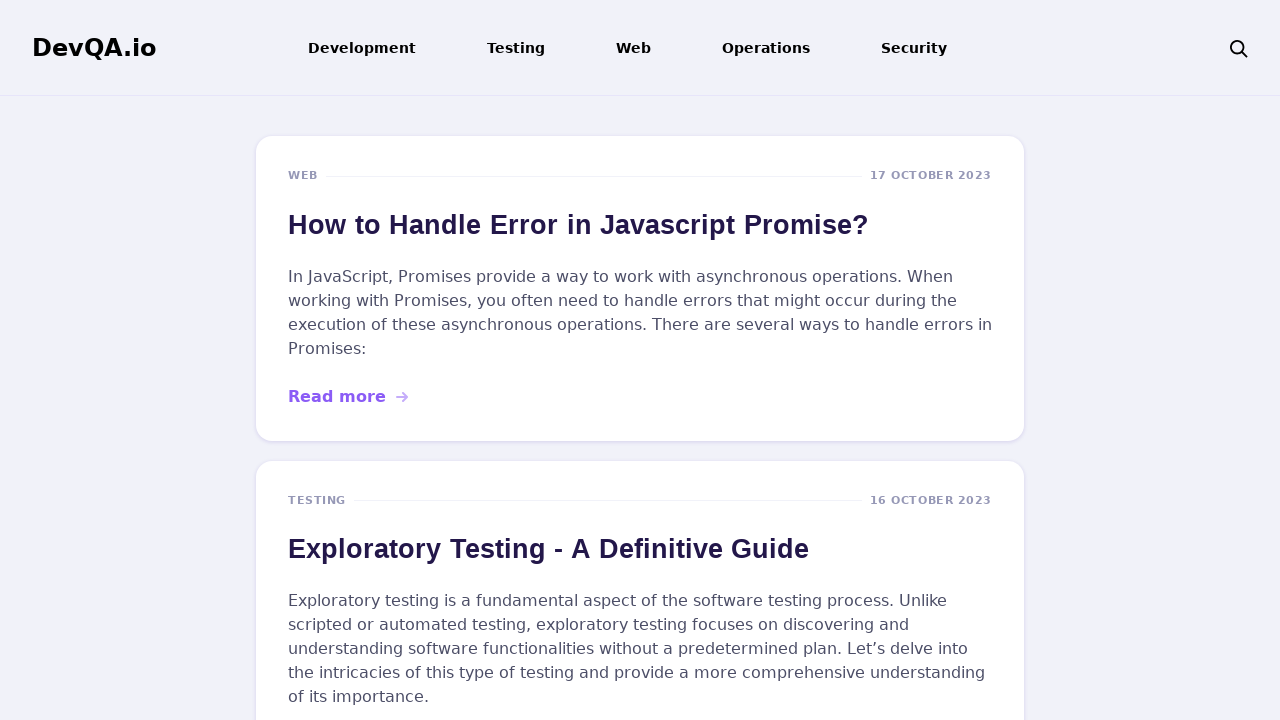

Navigated to new URL https://devqa.io/tag/qa/
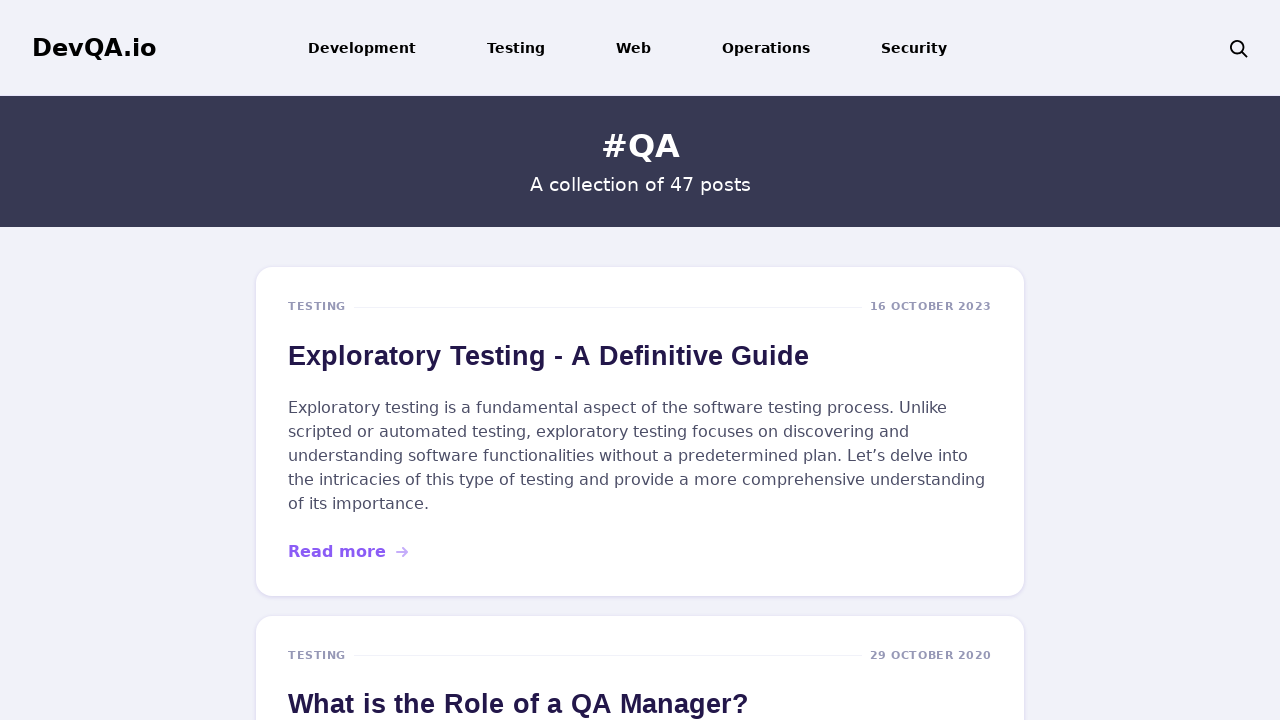

New page loaded and network idle
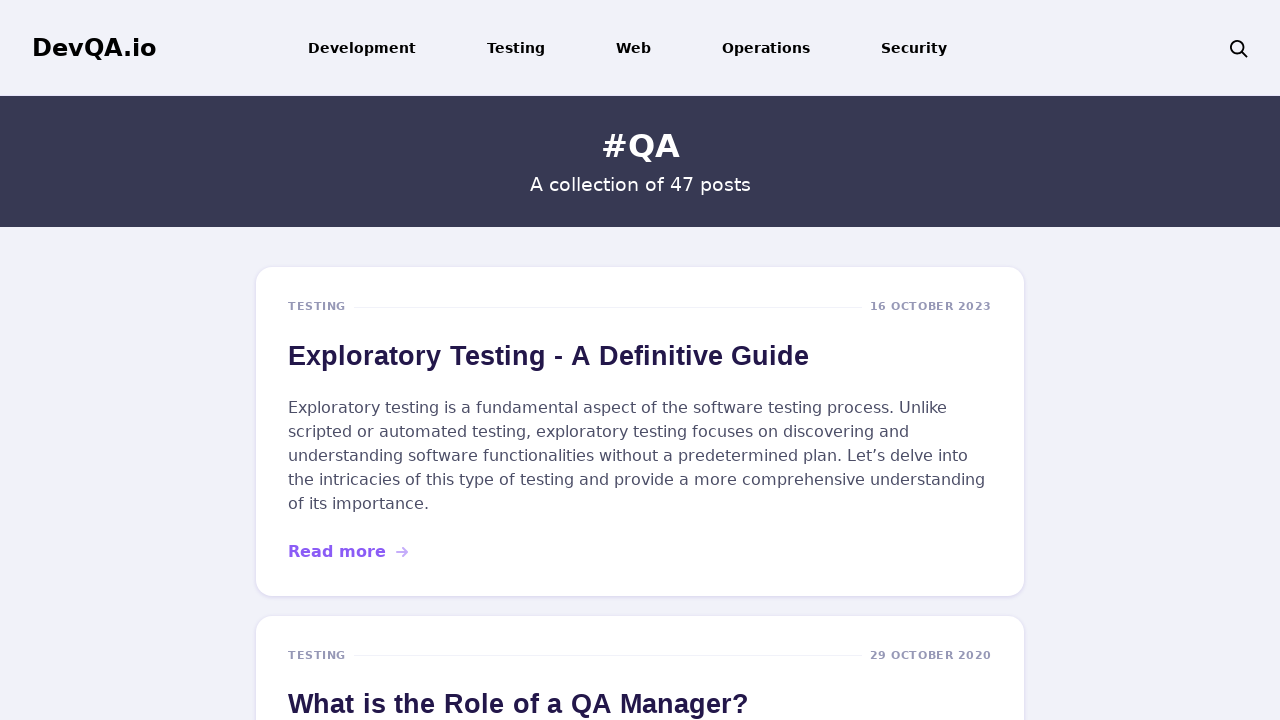

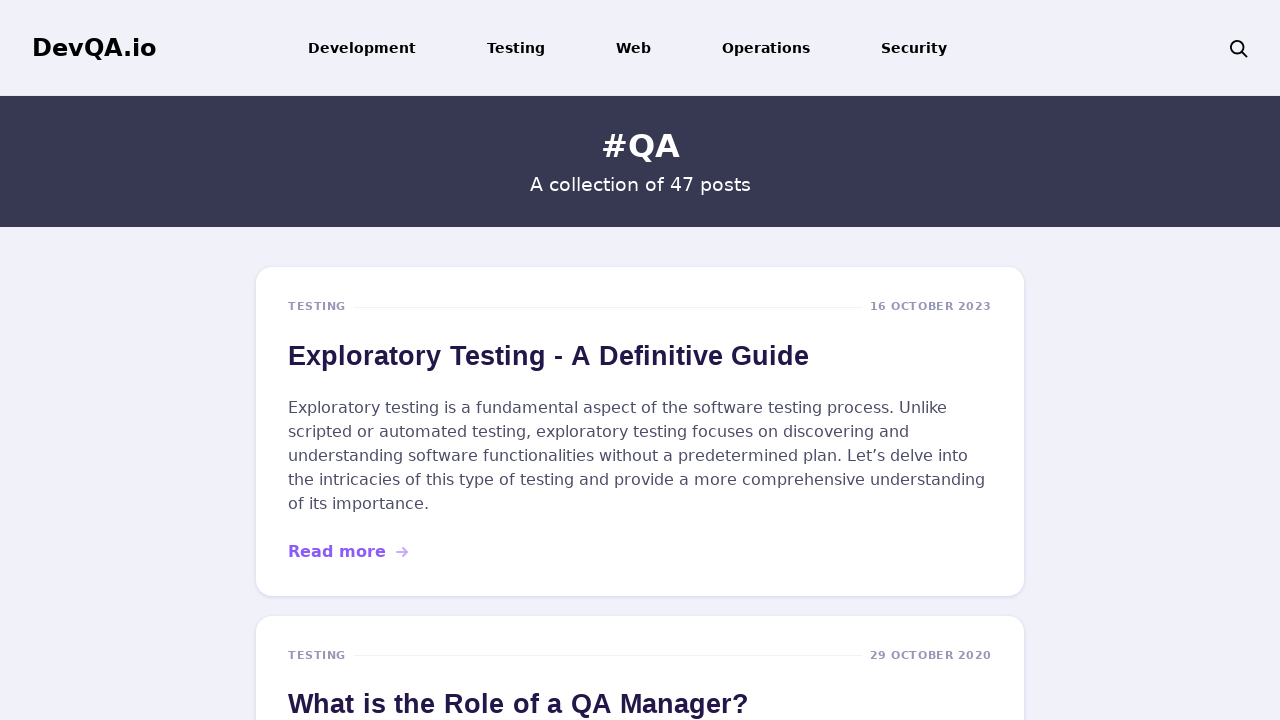